Tests scroll functionality by scrolling to a name input field, filling it with text, and entering a date

Starting URL: https://formy-project.herokuapp.com/scroll

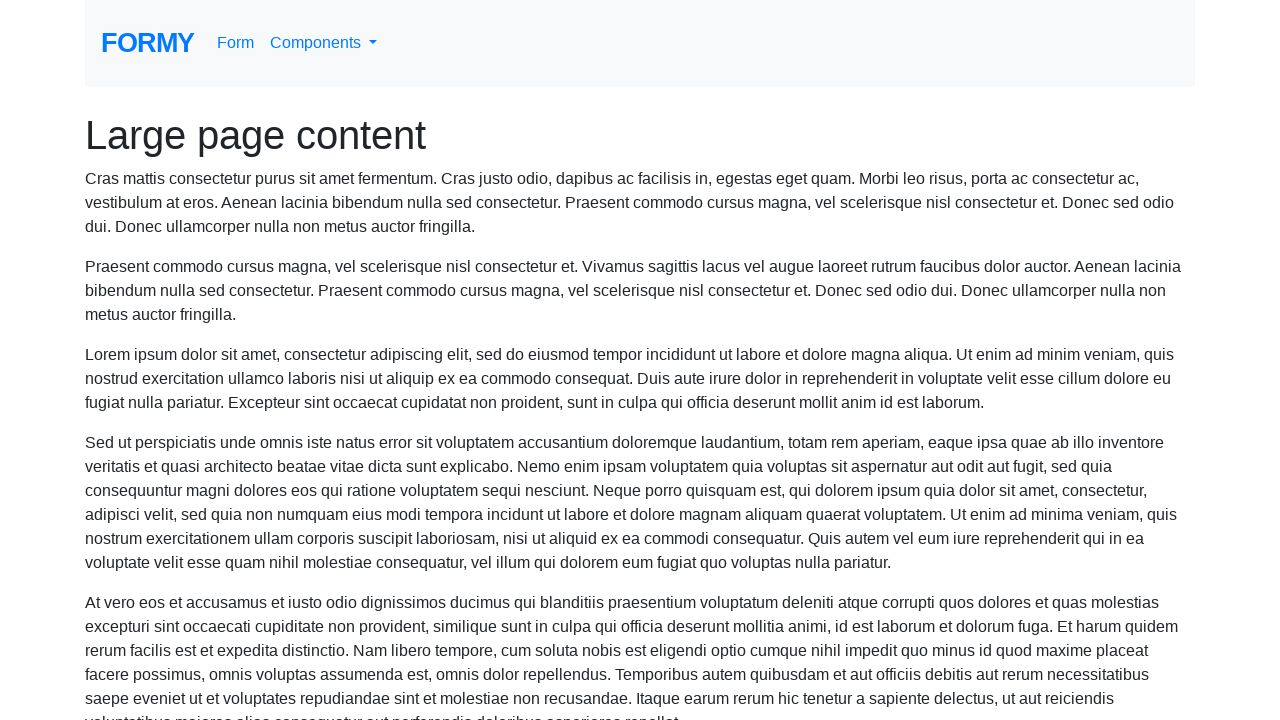

Scrolled to name input field
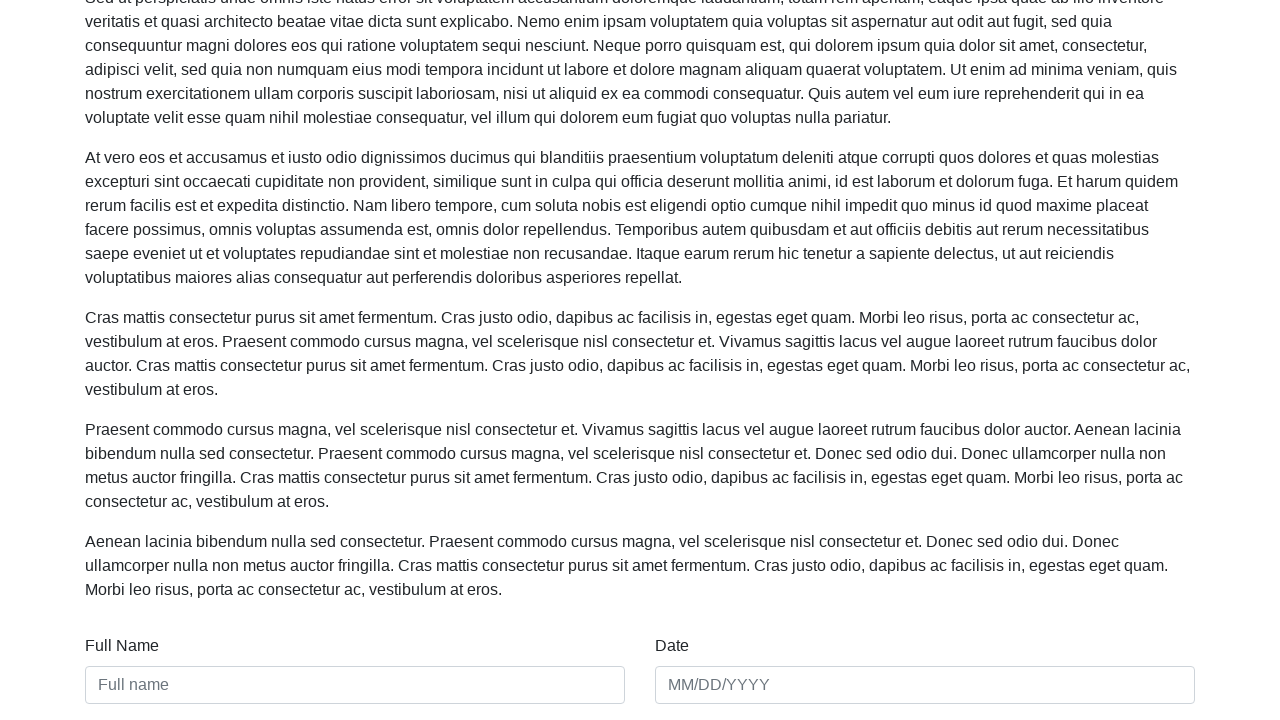

Filled name field with 'THIMIRA Navarathna' on #name
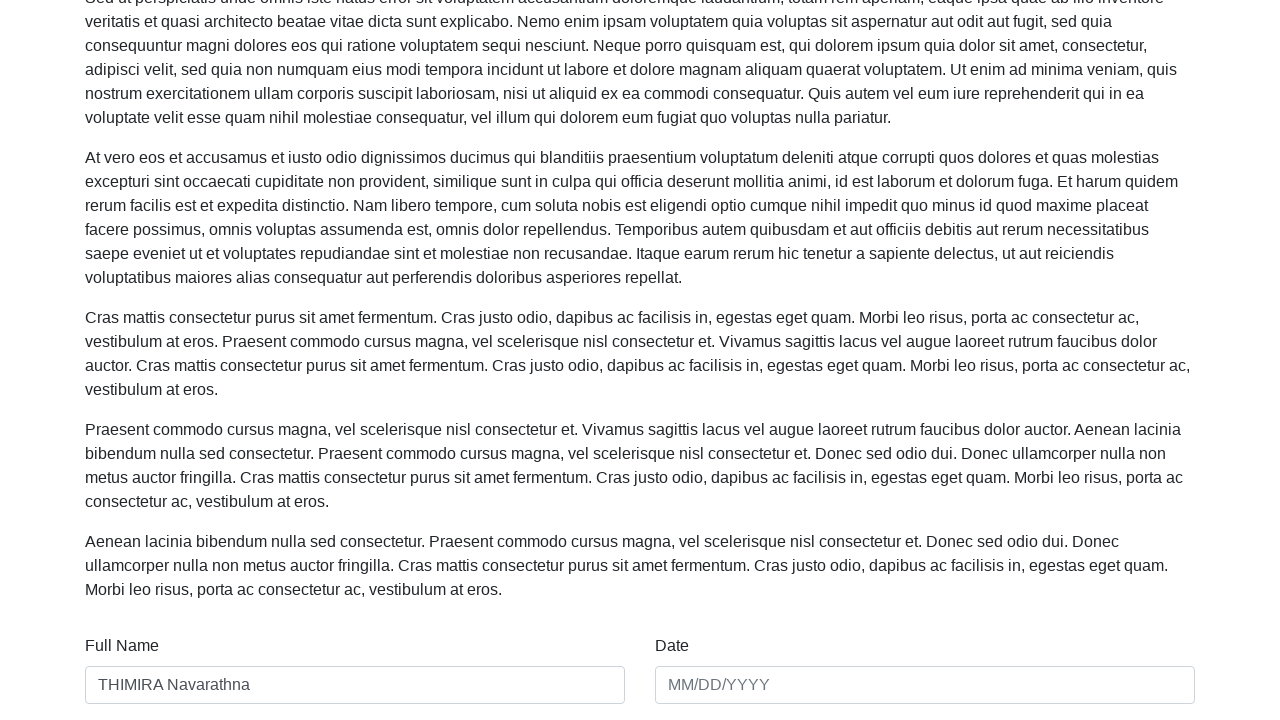

Filled date field with '02/01/2020' on #date
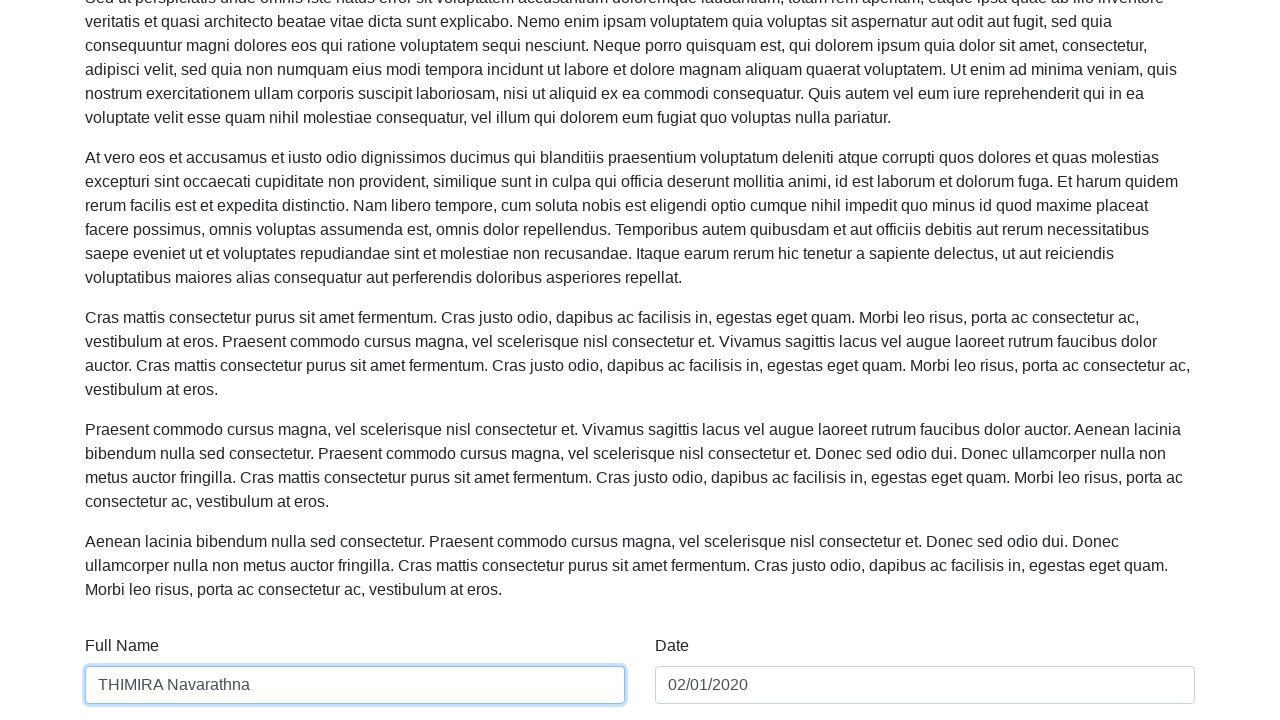

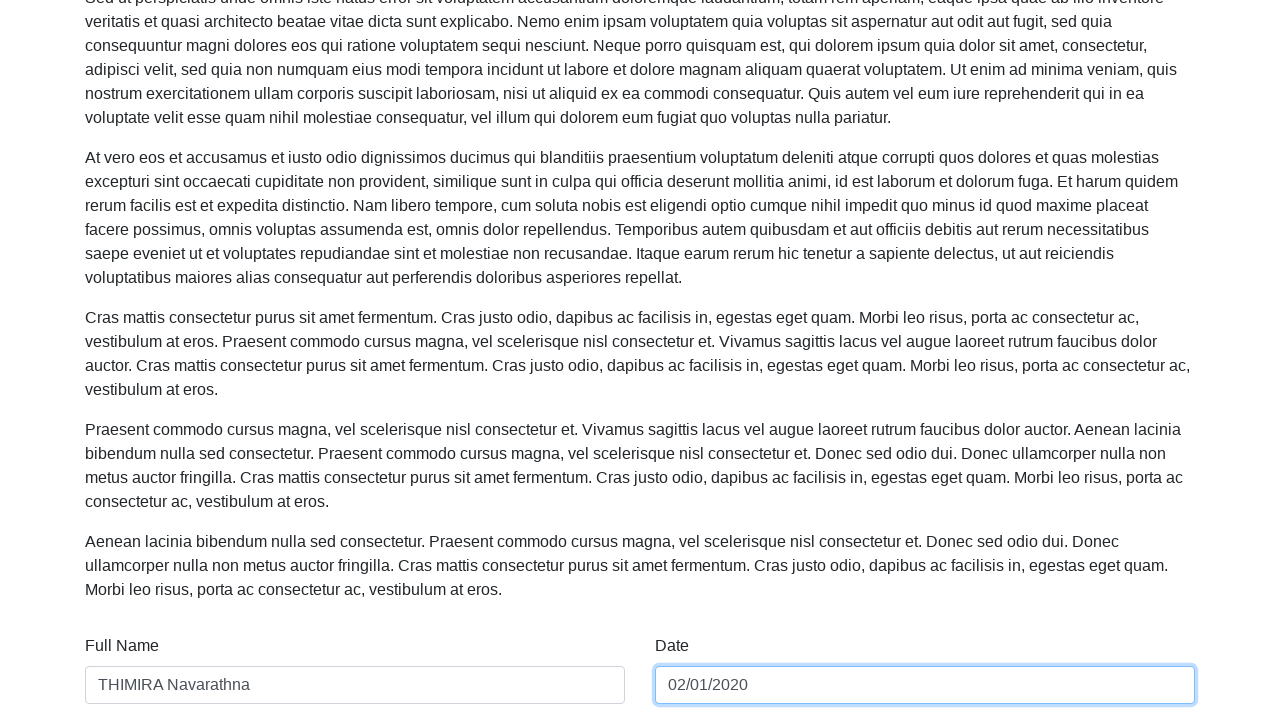